Tests JavaScript alert handling by clicking a button to trigger an alert, verifying the alert text, accepting it, and checking the result message

Starting URL: https://the-internet.herokuapp.com/javascript_alerts

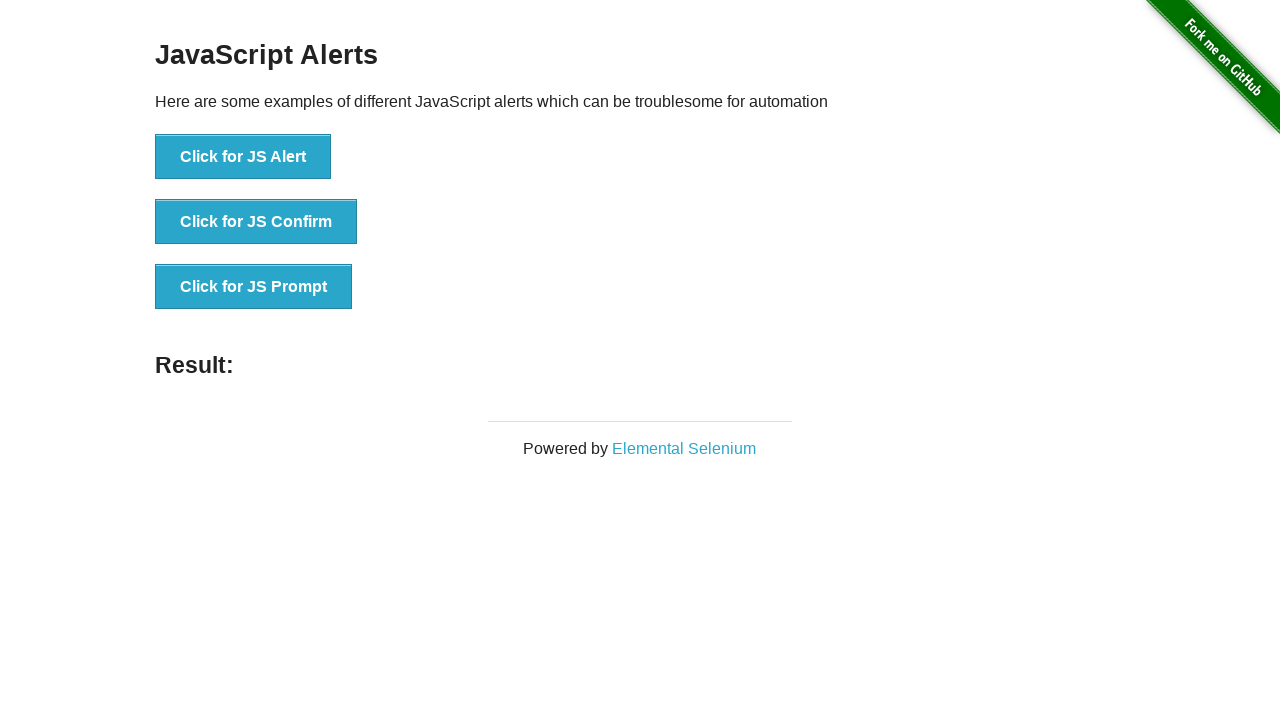

Clicked button to trigger JavaScript alert at (243, 157) on xpath=//button[contains(text(), 'Click for JS Alert')]
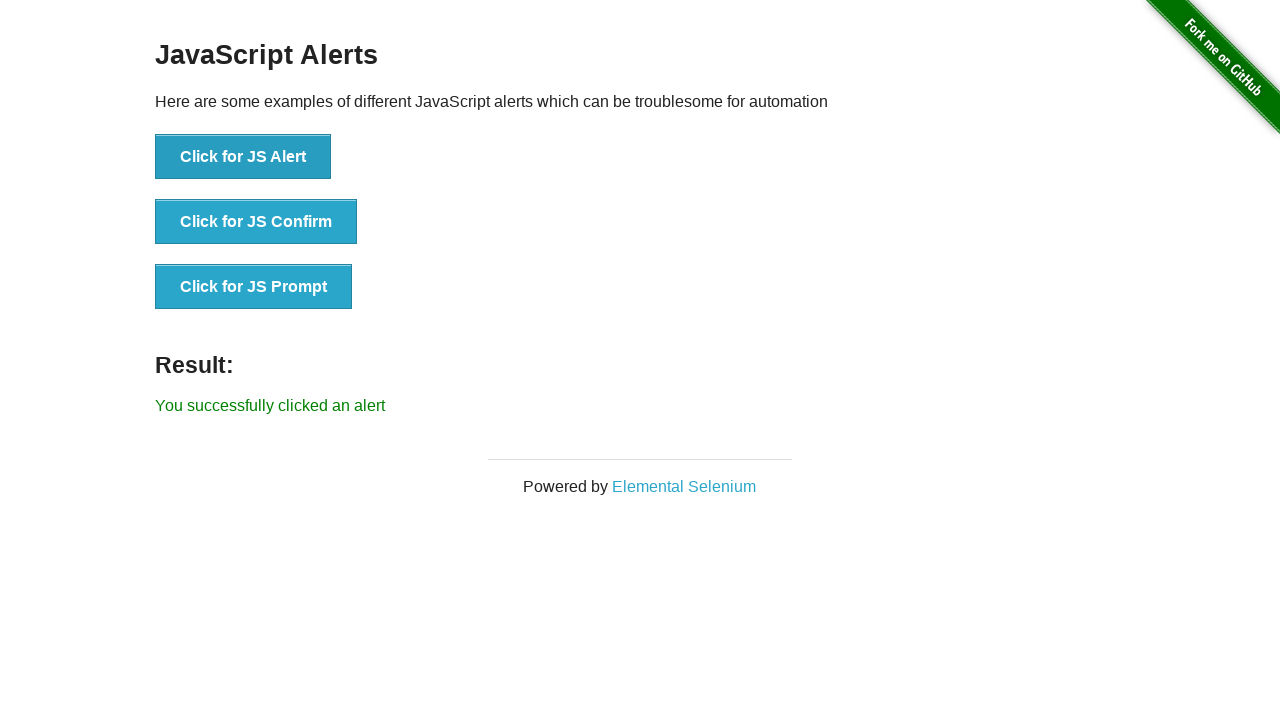

Set up alert dialog handler to accept alerts
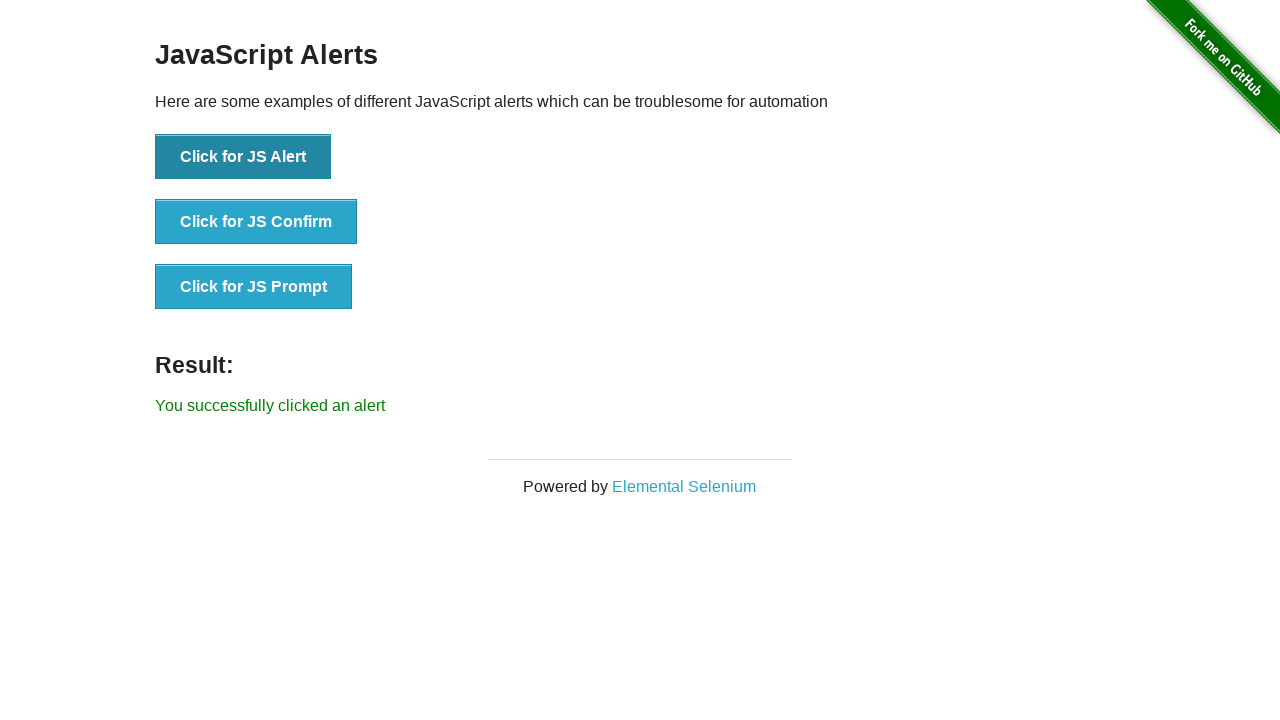

Result message appeared after accepting alert
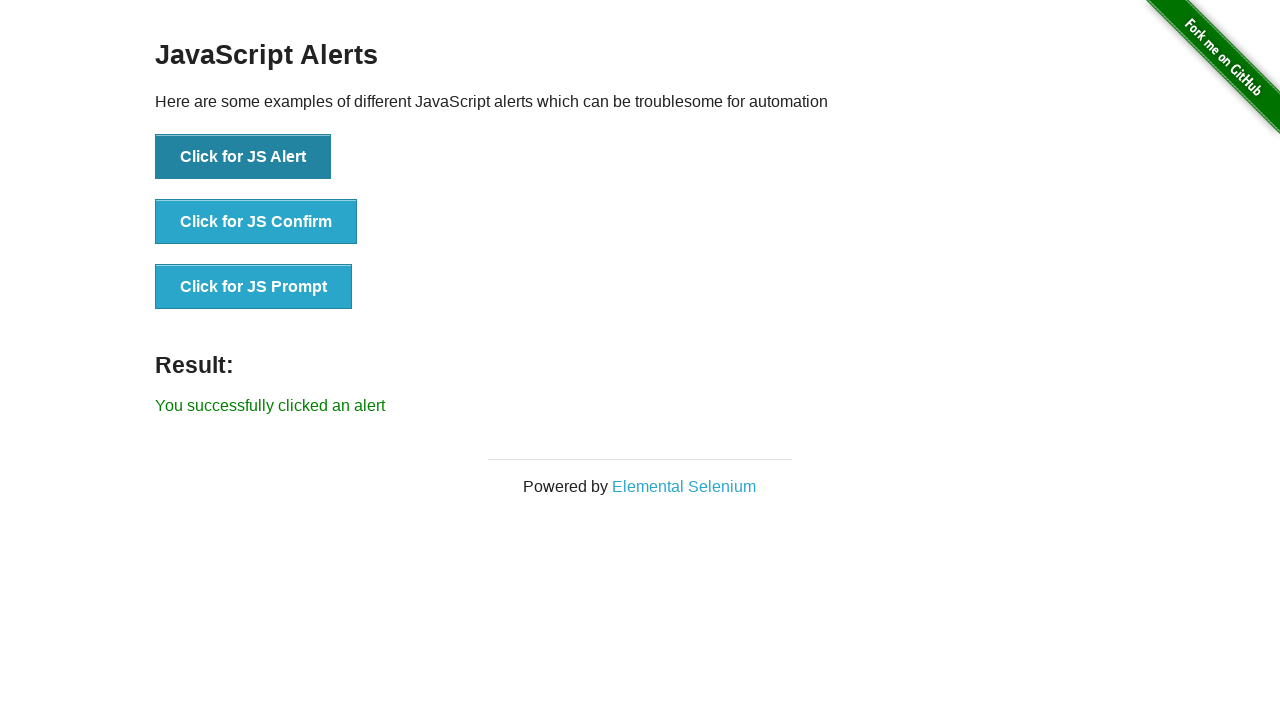

Retrieved result text from page
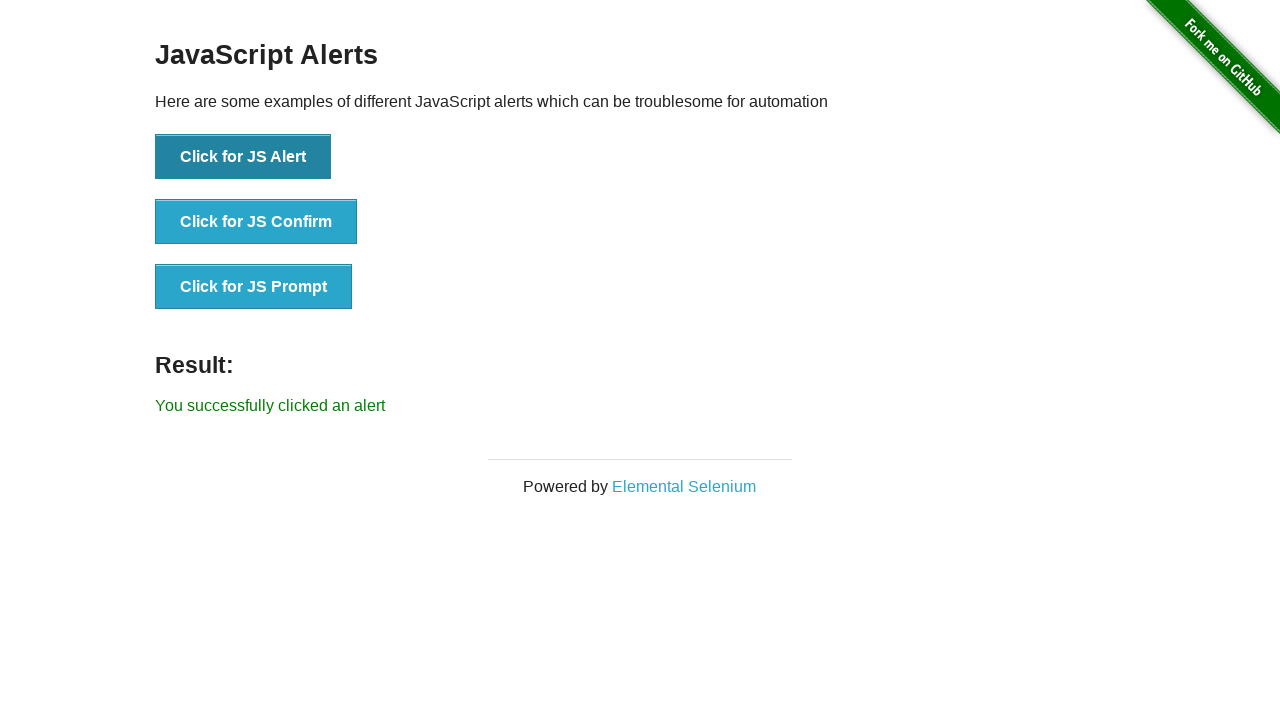

Verified result text matches expected value: 'You successfully clicked an alert'
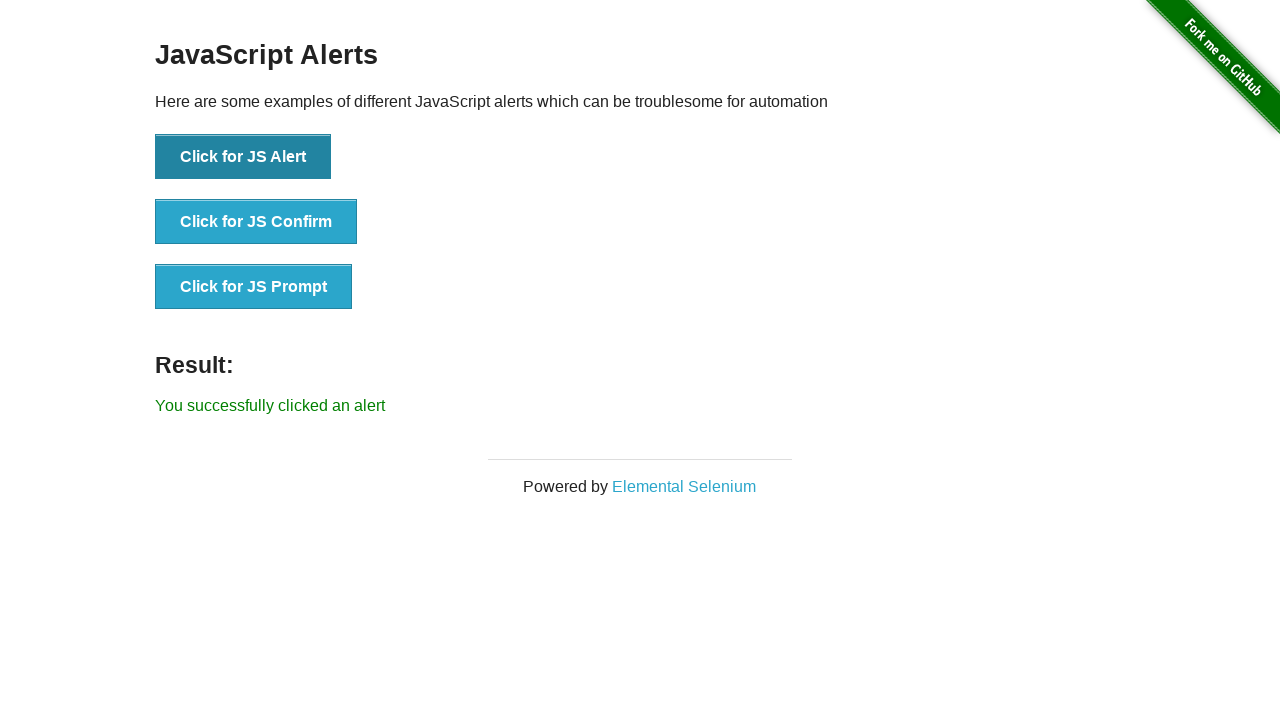

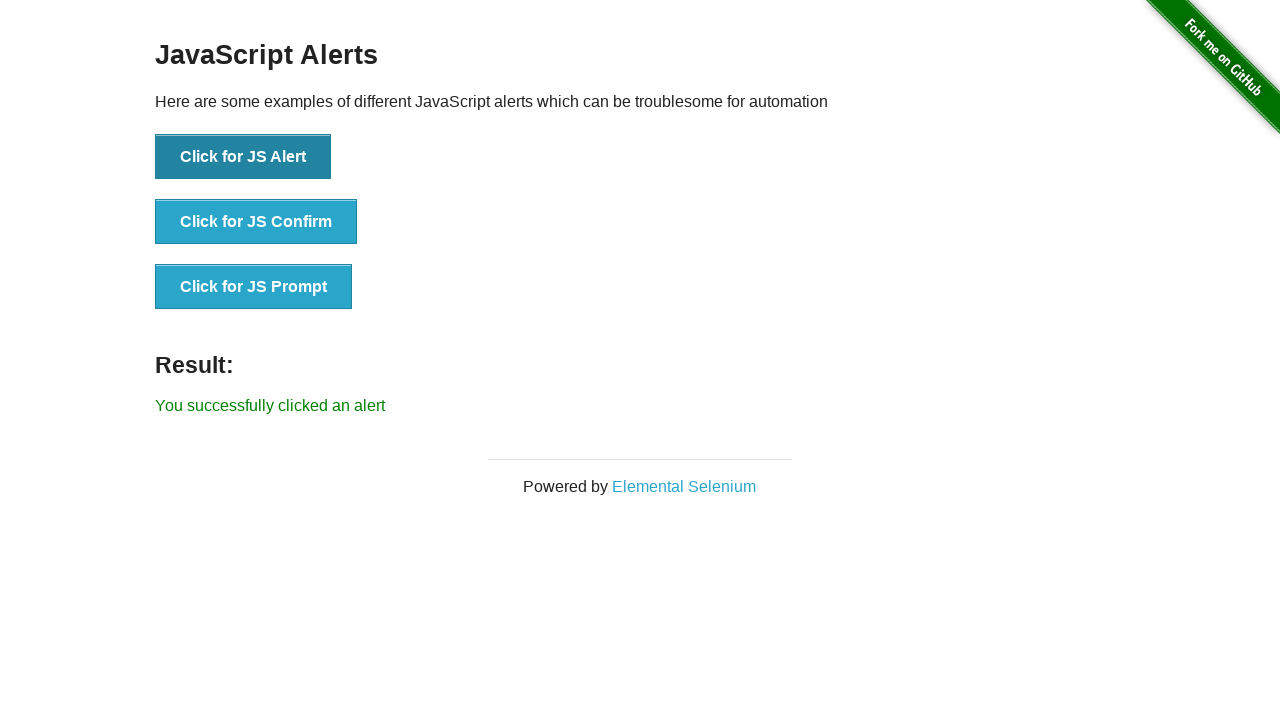